Navigates to the wisequarter.com website and waits briefly before closing the browser - a basic browser navigation test

Starting URL: https://www.wisequarter.com

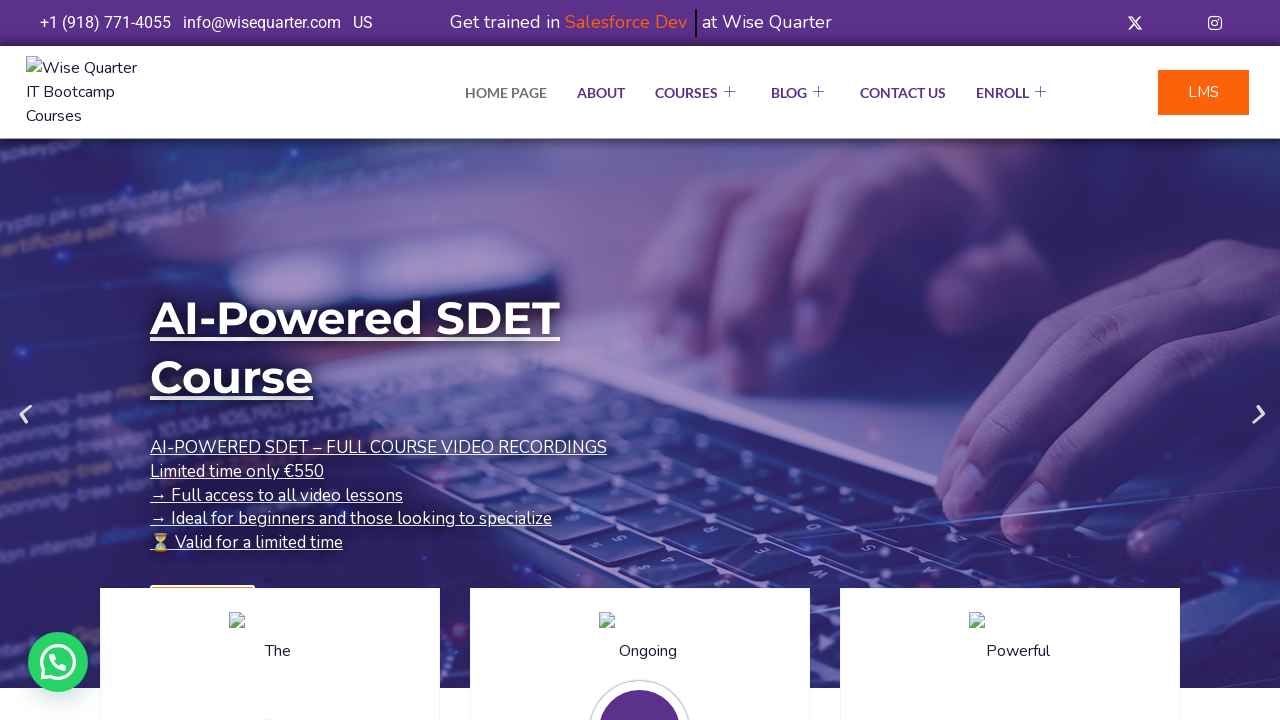

Waited for page to reach domcontentloaded state
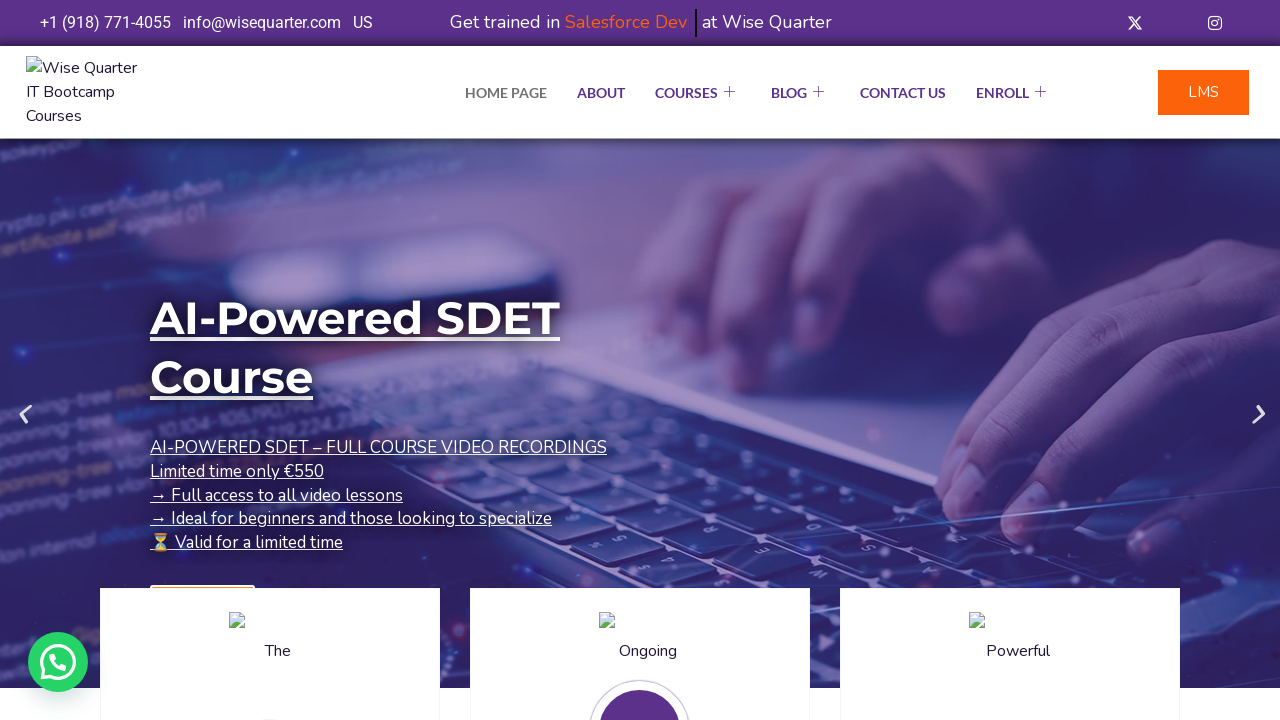

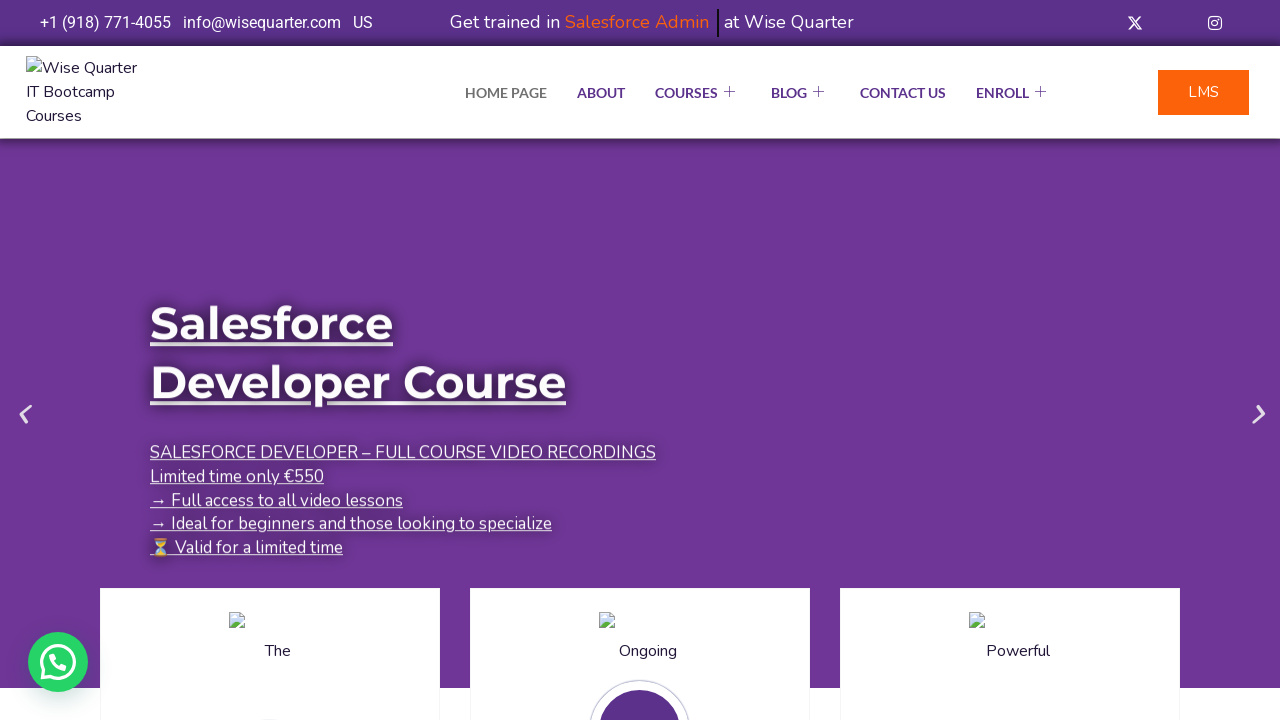